Tests checkbox selection functionality by checking a checkbox twice on W3Schools demo page

Starting URL: https://www.w3schools.com/tags/tryit.asp?filename=tryhtml5_input_type_checkbox

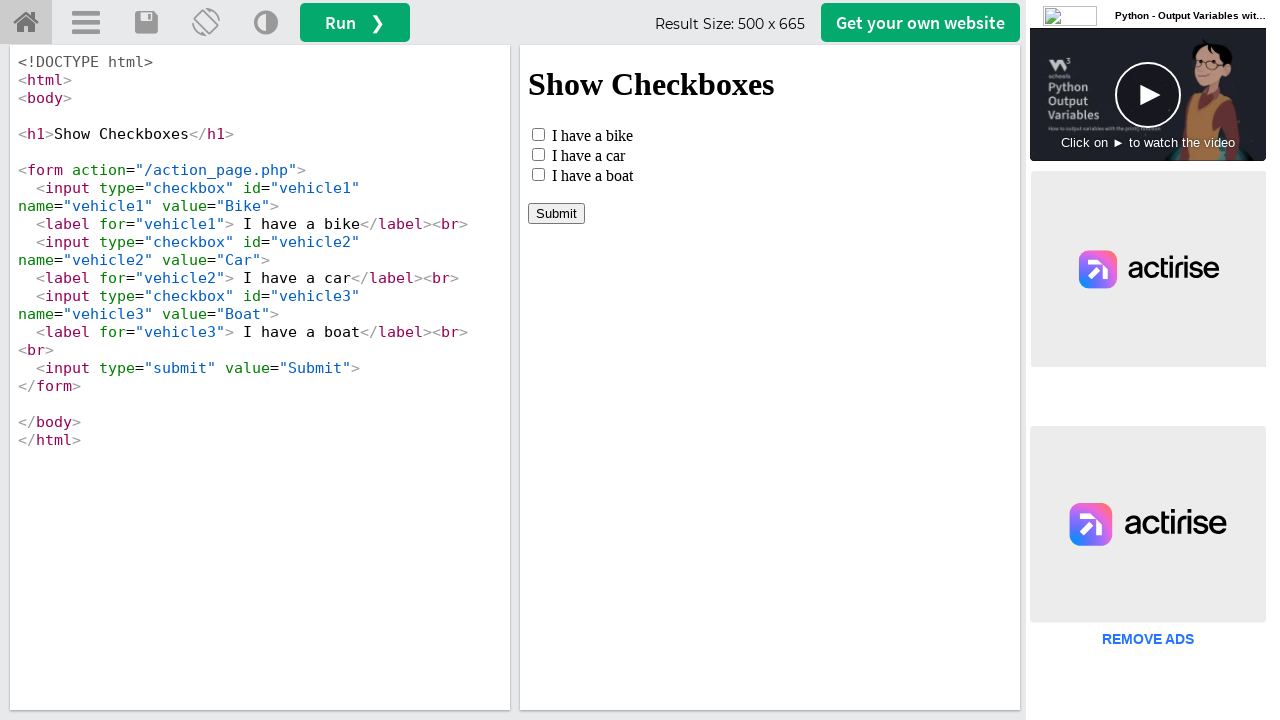

Located iframe containing checkbox demo
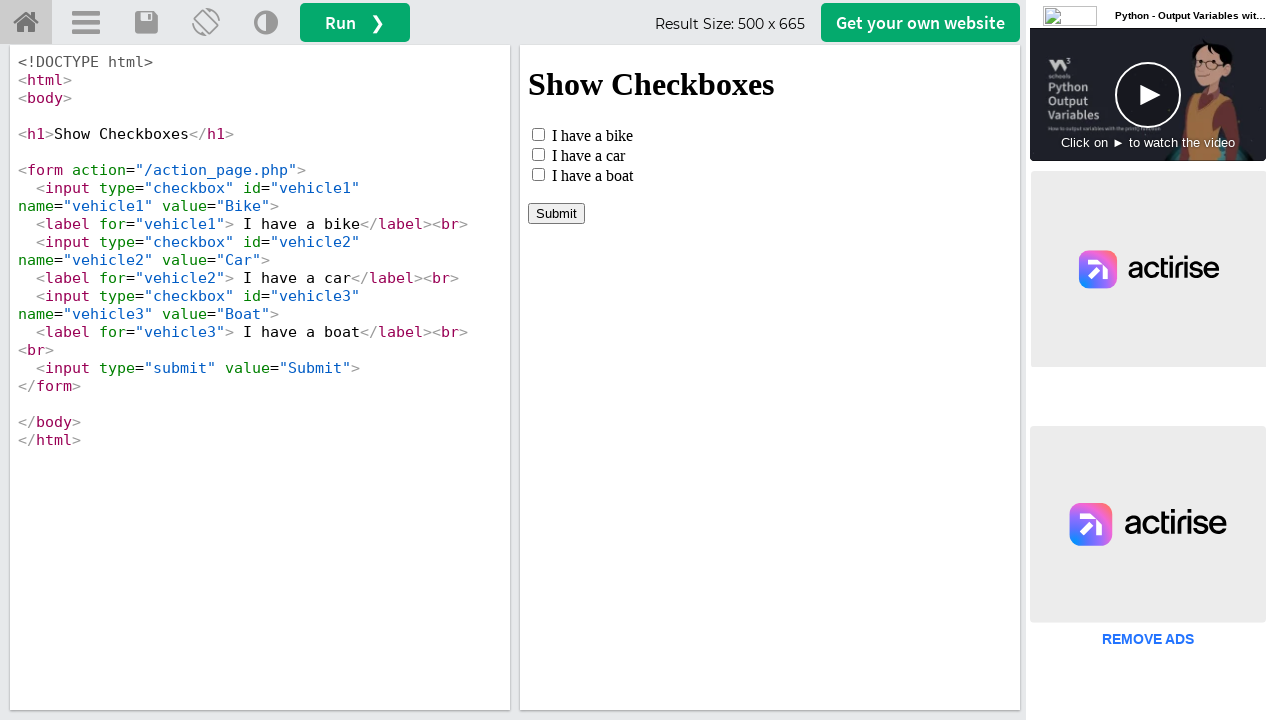

Checked the first vehicle checkbox (vehicle1) at (538, 134) on iframe#iframeResult >> internal:control=enter-frame >> input#vehicle1
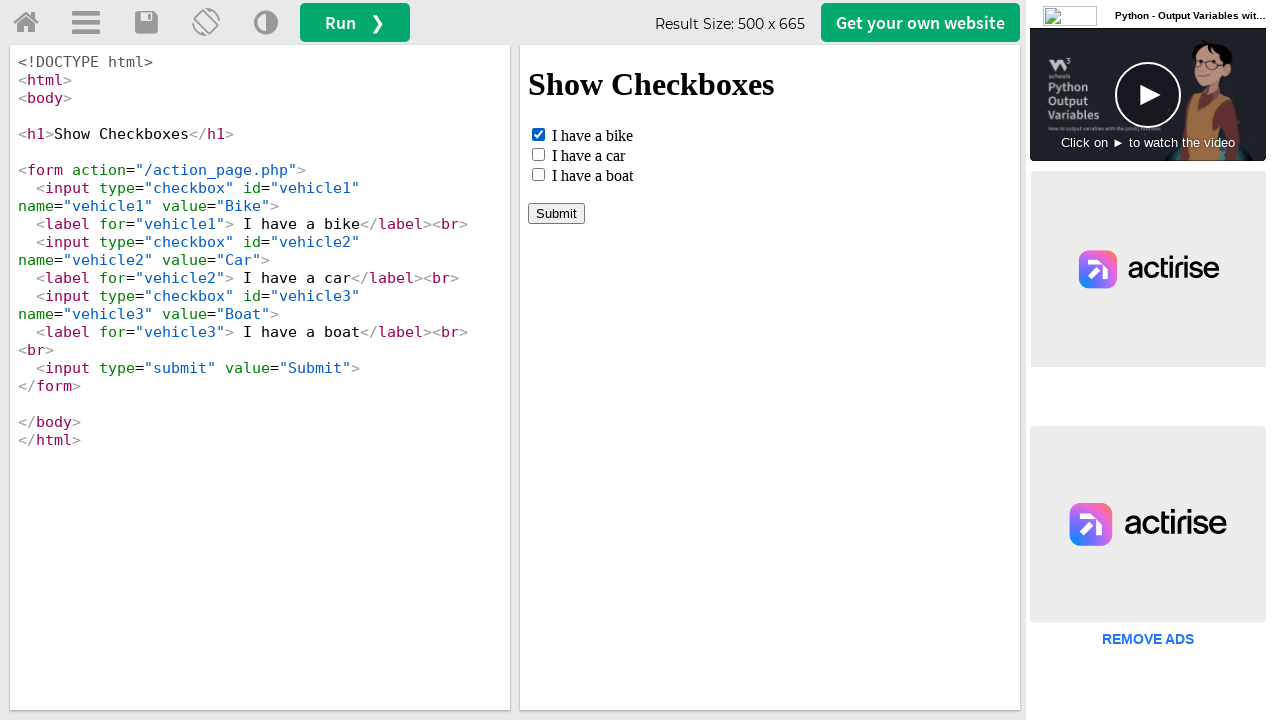

Checked the first vehicle checkbox again to verify it remains checked on iframe#iframeResult >> internal:control=enter-frame >> input#vehicle1
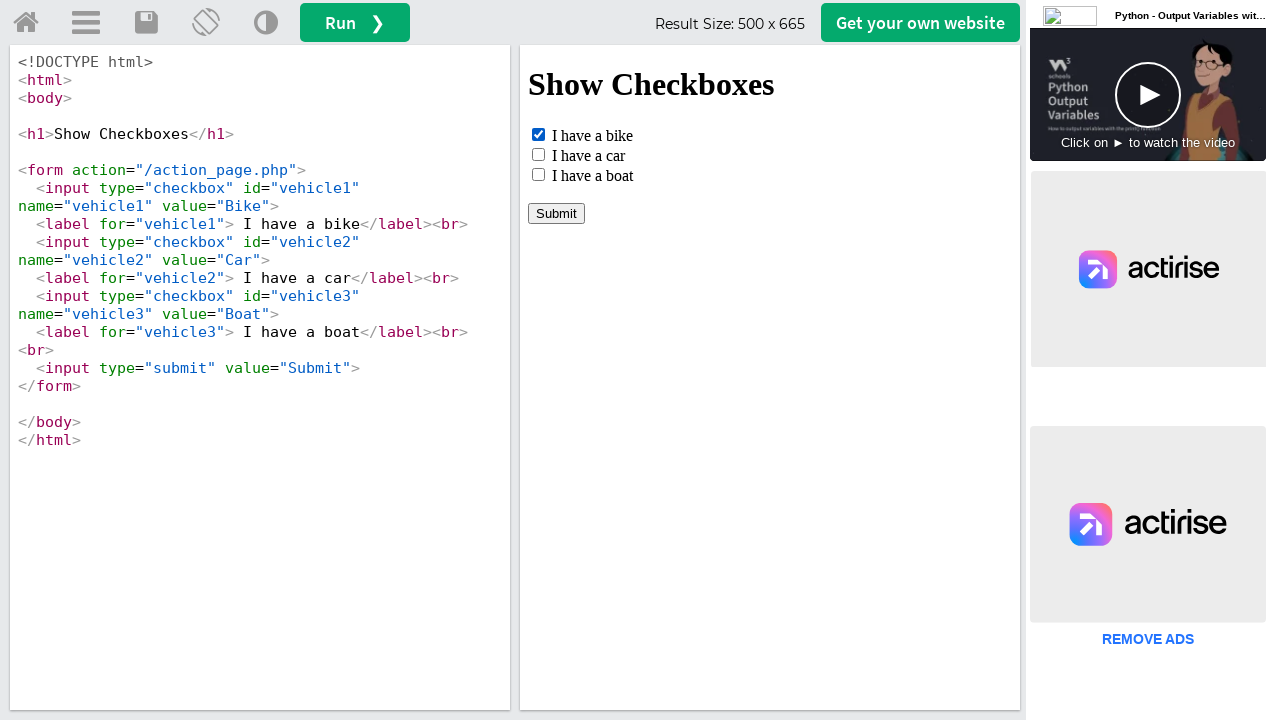

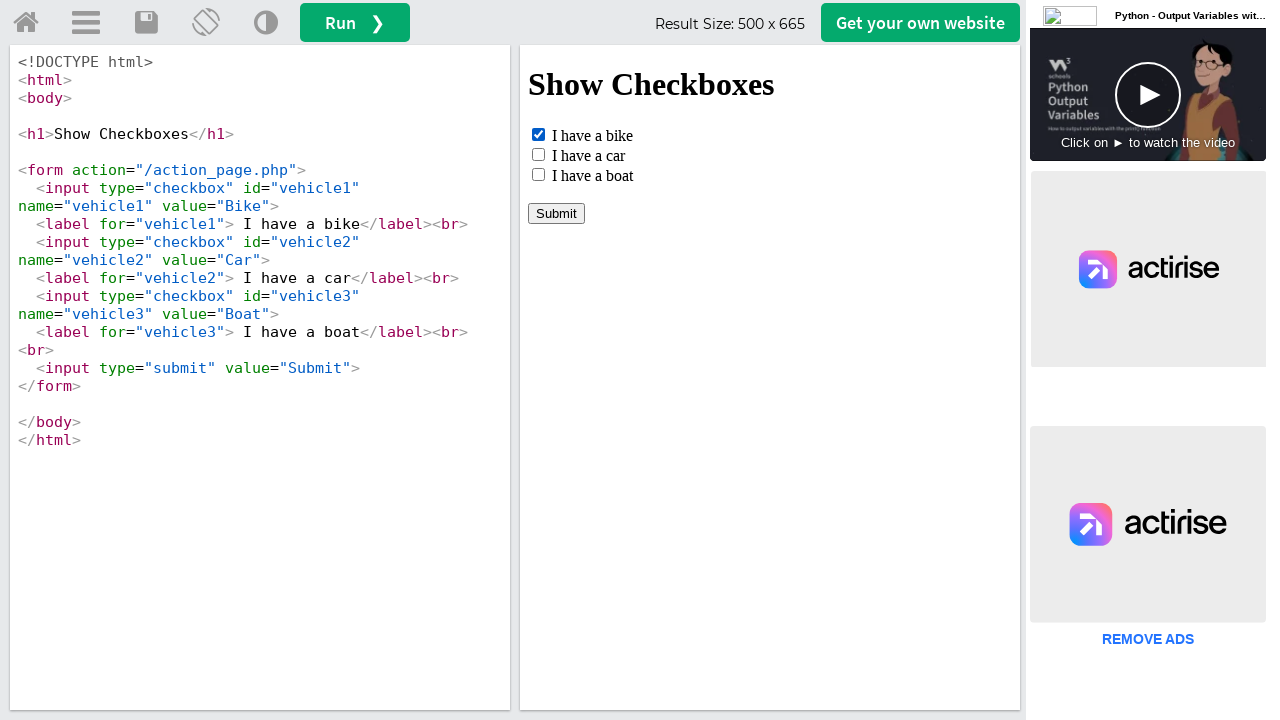